Tests browser window handling by clicking a link that opens a new window, switching to the new window to verify its content, closing it, and switching back to the original window to verify its content.

Starting URL: https://the-internet.herokuapp.com/windows

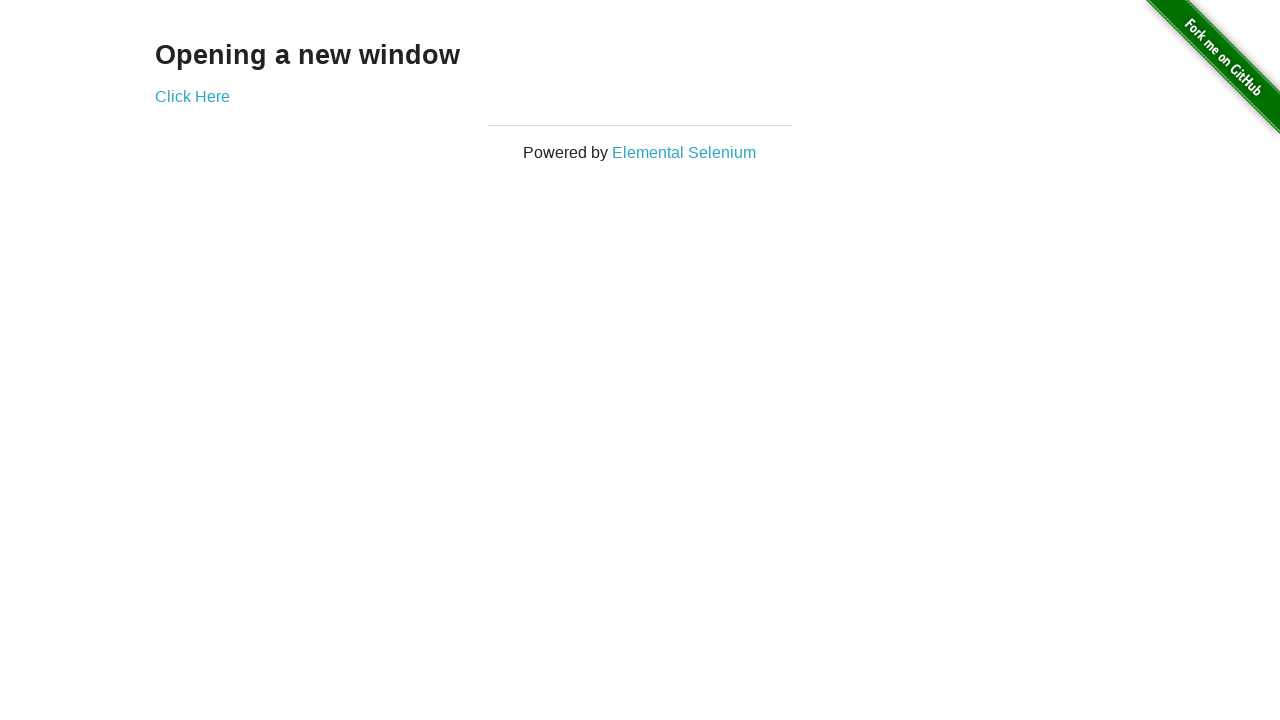

Clicked 'Click Here' link to open new window at (192, 96) on text=Click Here
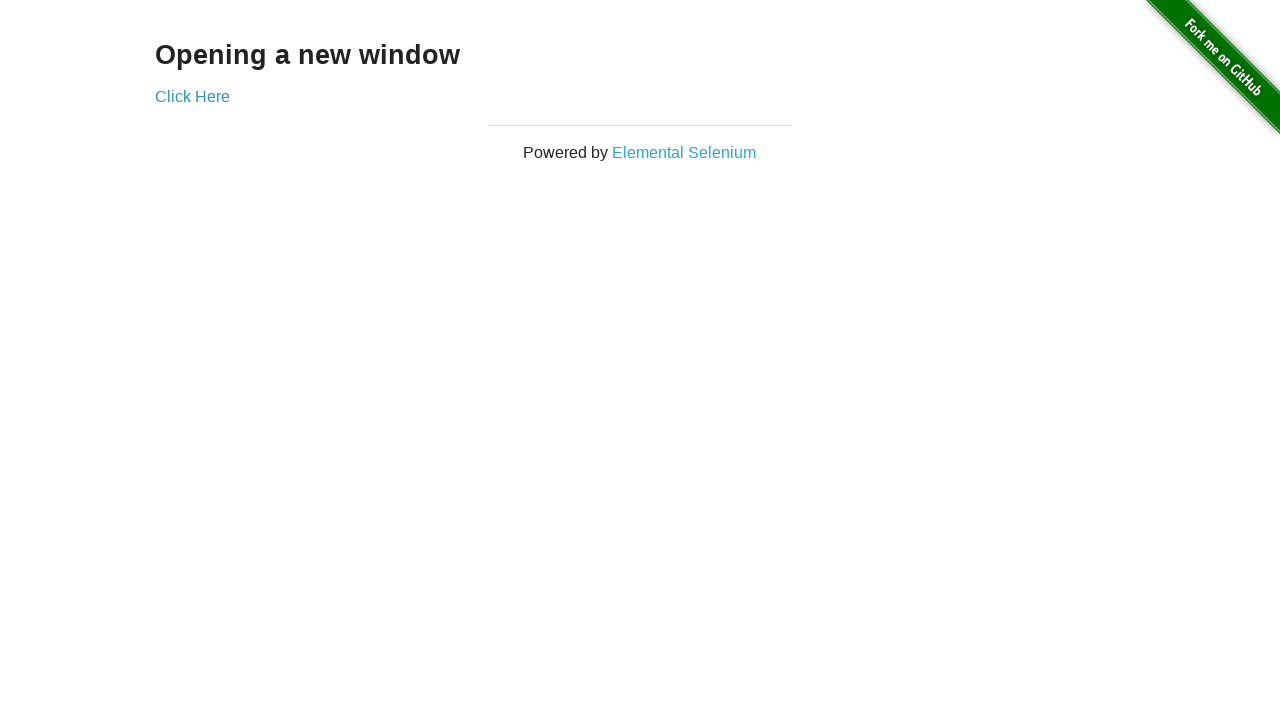

Captured new window/page object
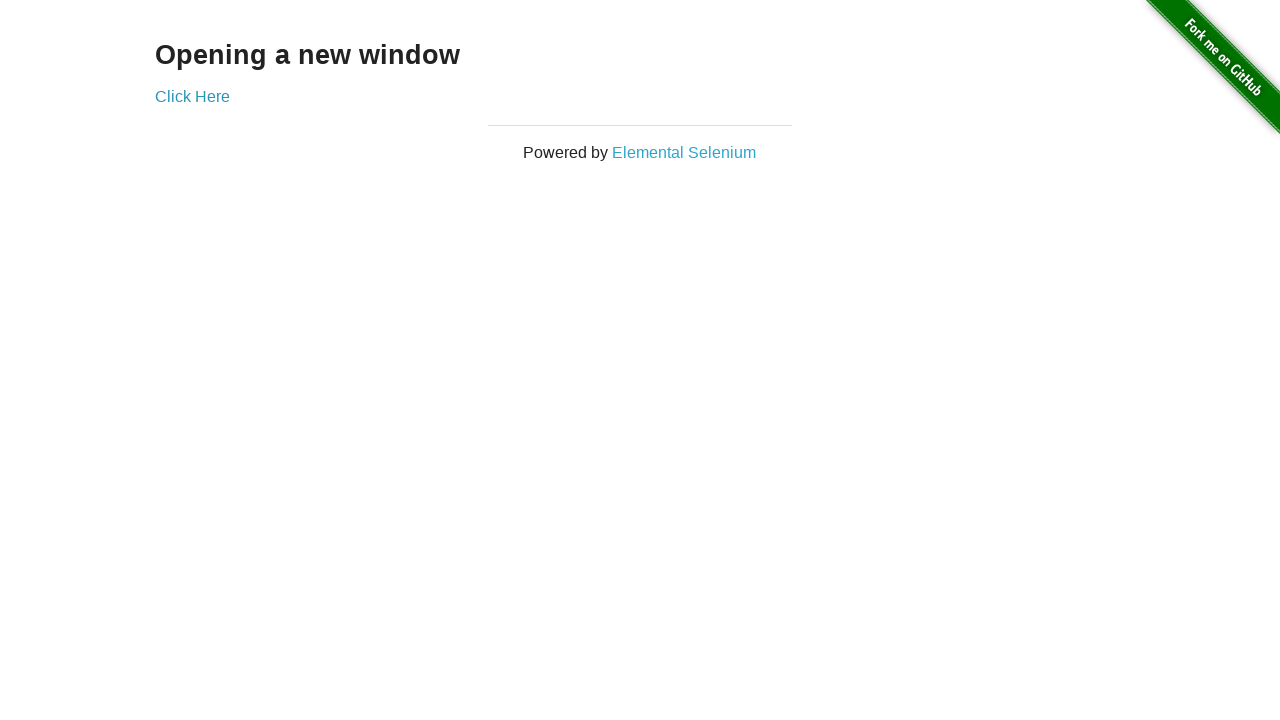

New page loaded completely
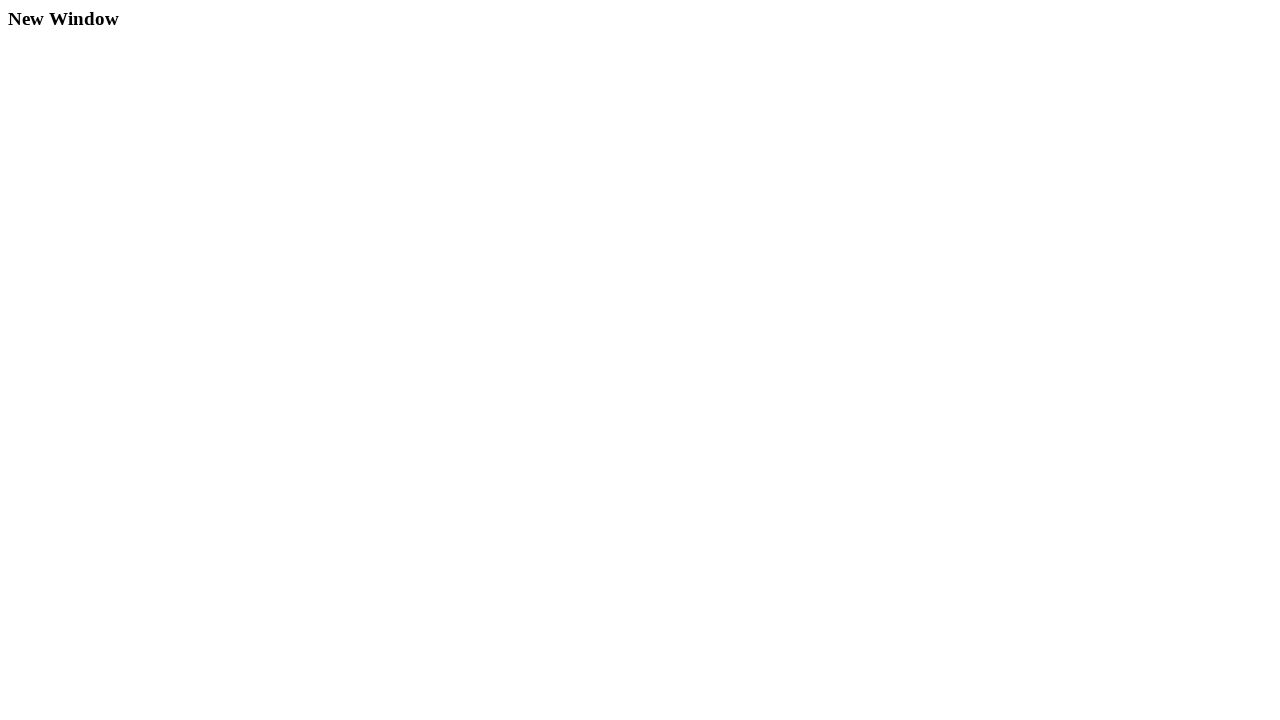

Retrieved heading from new page: 'New Window'
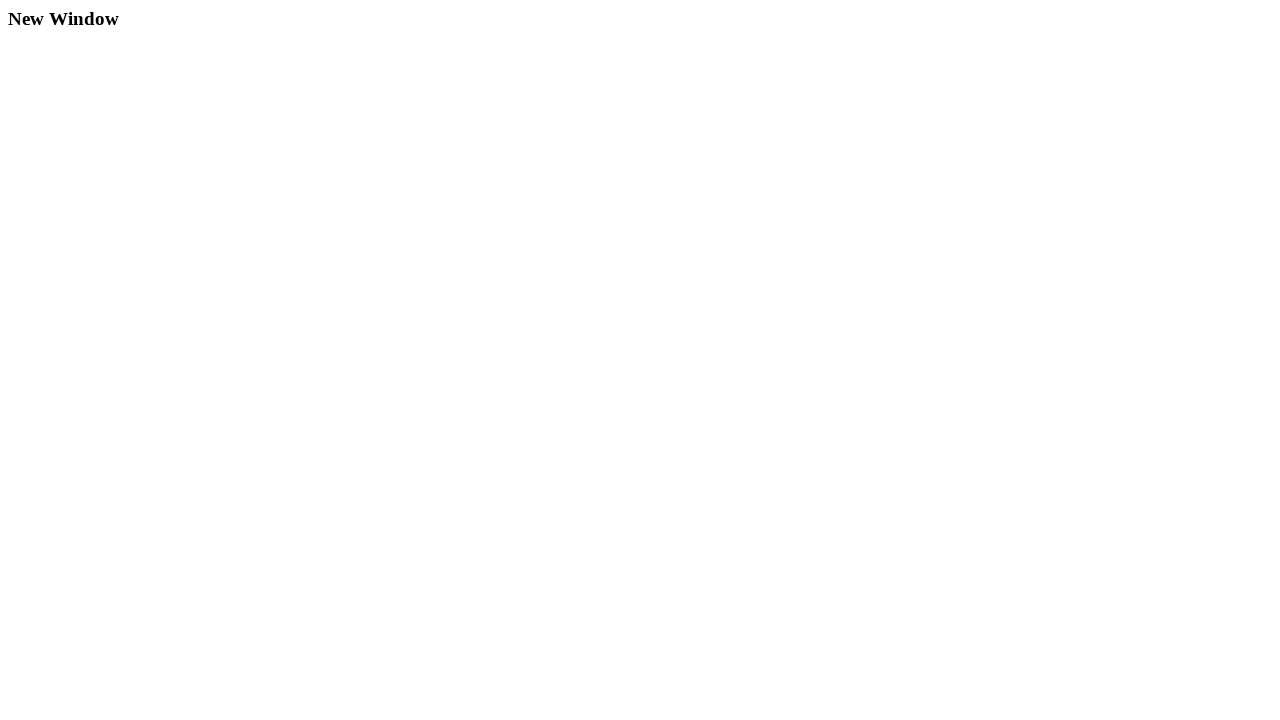

Closed the new window
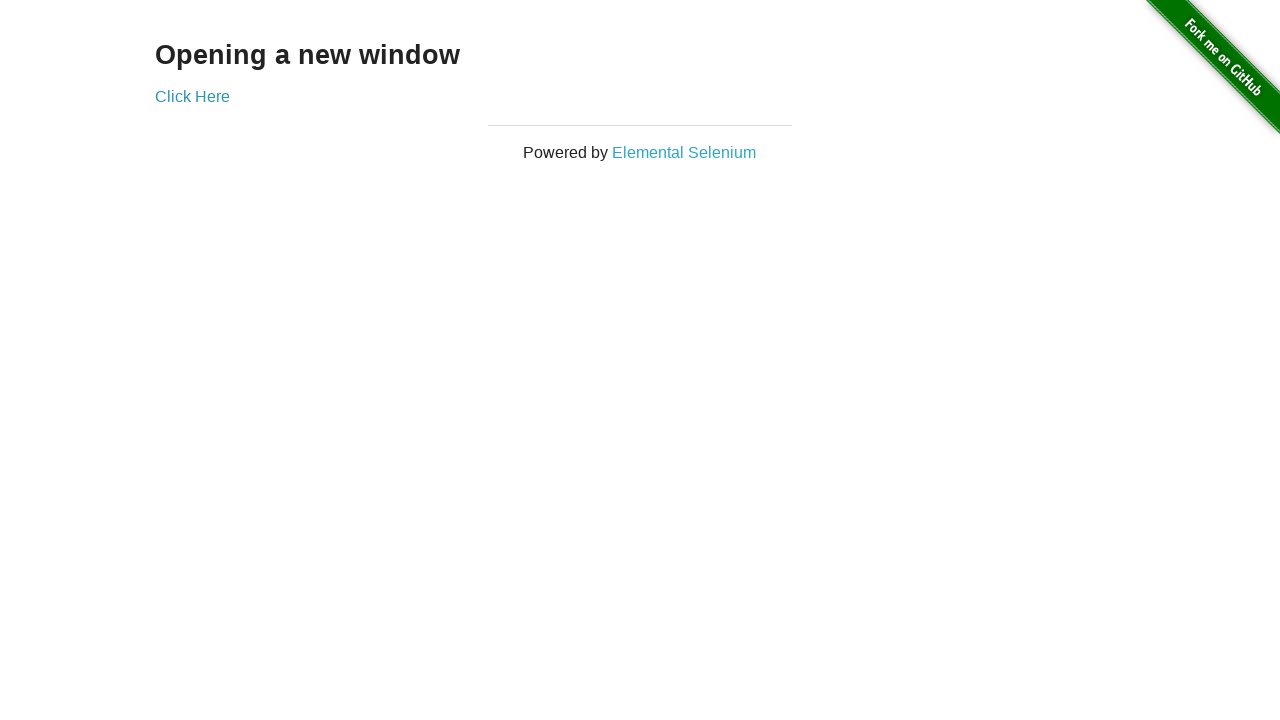

Verified original window content shows 'Opening a new window'
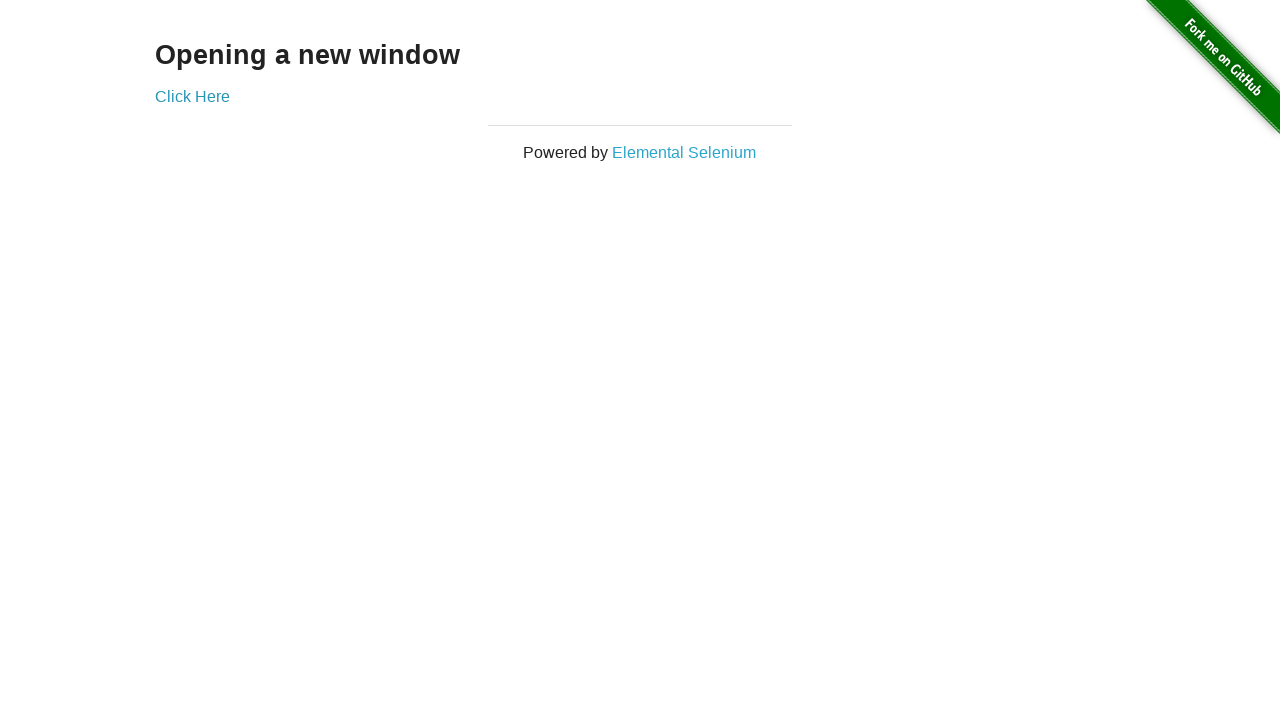

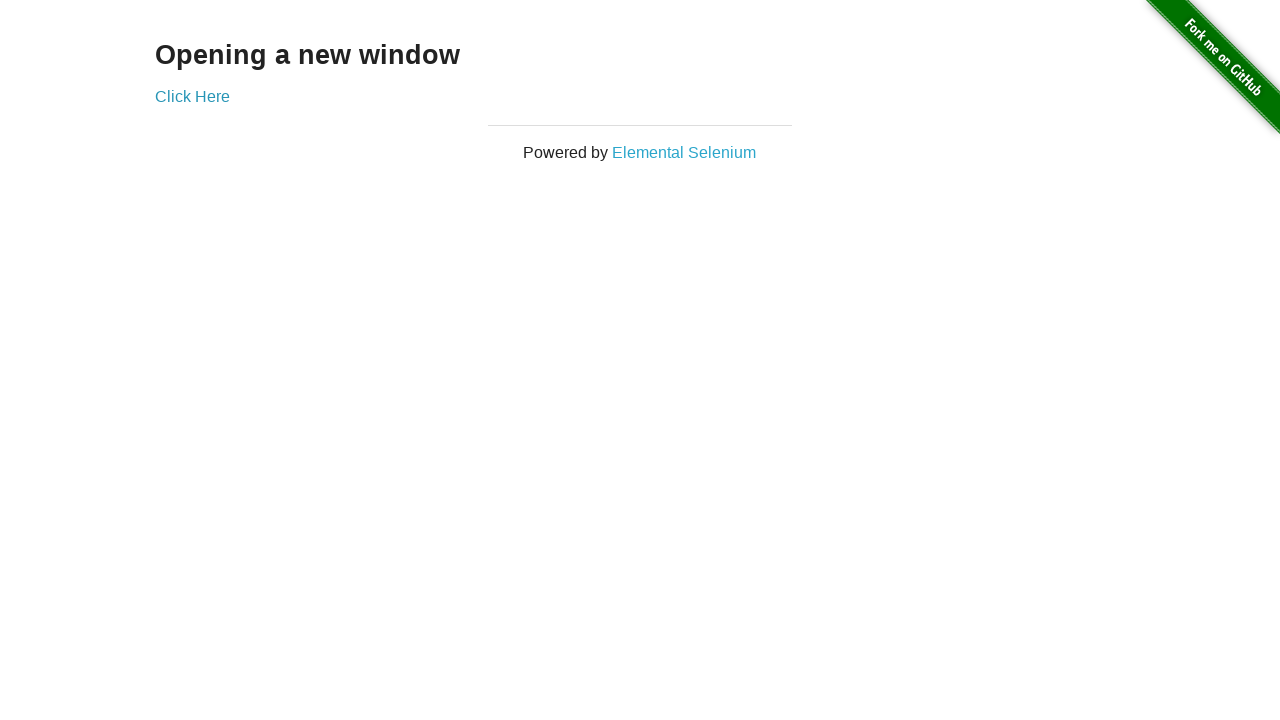